Tests editing a task on the All filter by double-clicking to edit, modifying text, and pressing Enter to save

Starting URL: https://todomvc4tasj.herokuapp.com/

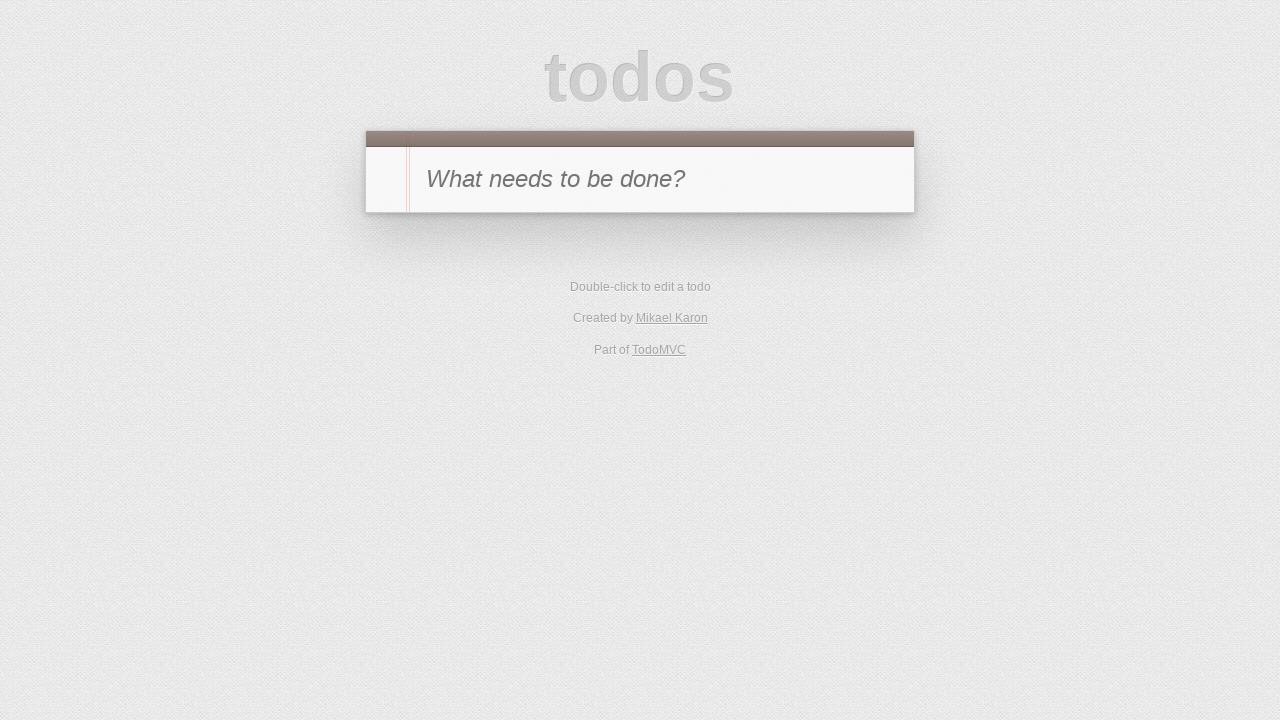

Set up initial tasks in localStorage with items 'a', 'b', 'c'
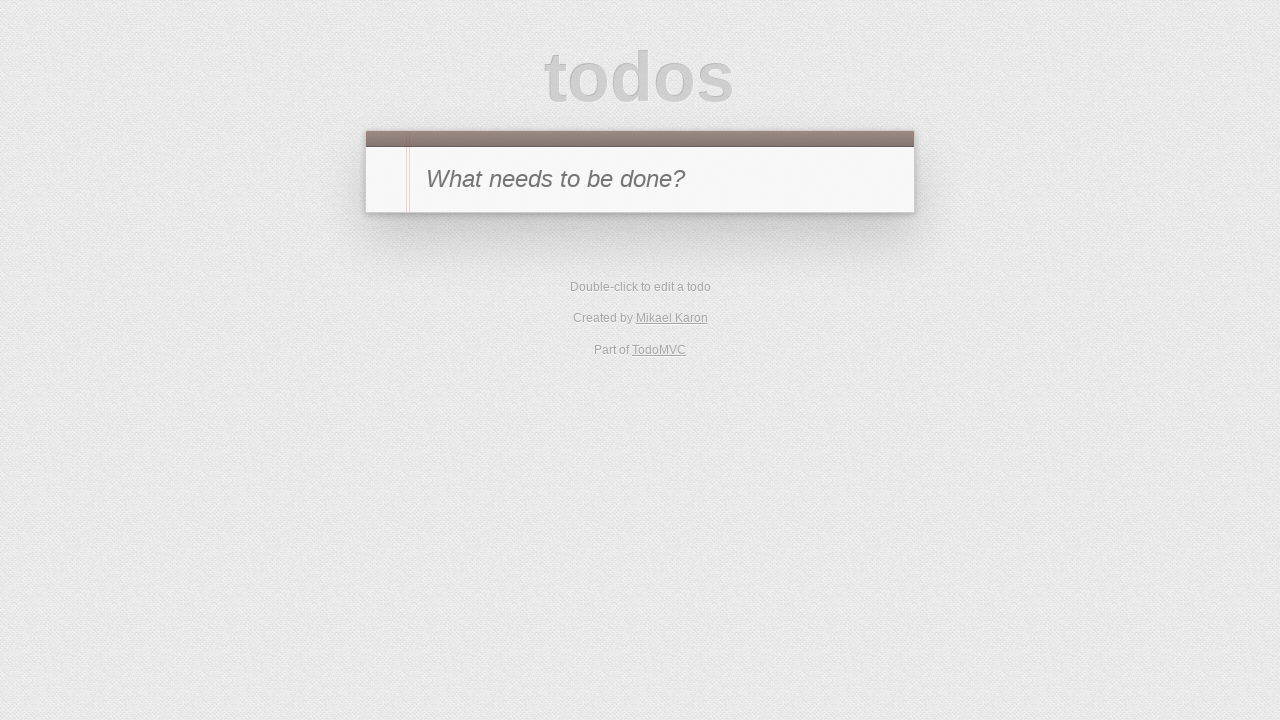

Reloaded page to load tasks from localStorage
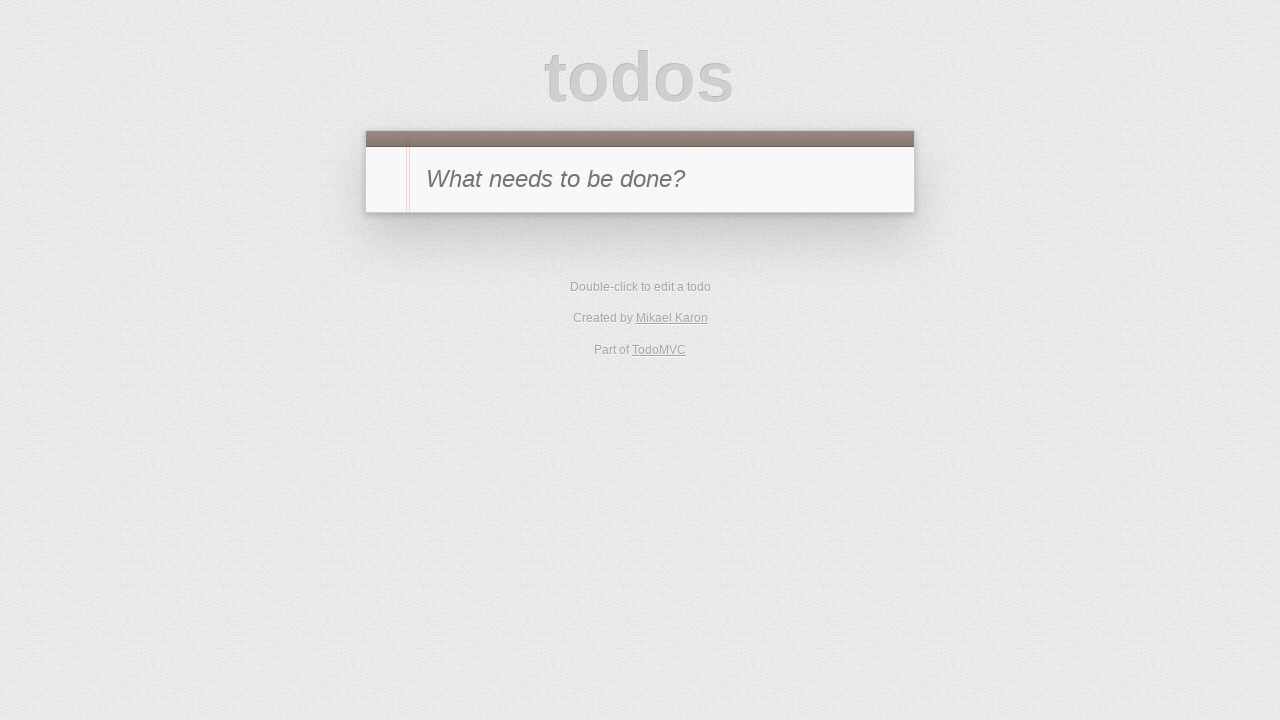

Double-clicked on task 'b' label to enter edit mode at (662, 302) on #todo-list li >> internal:has-text="b"i >> label
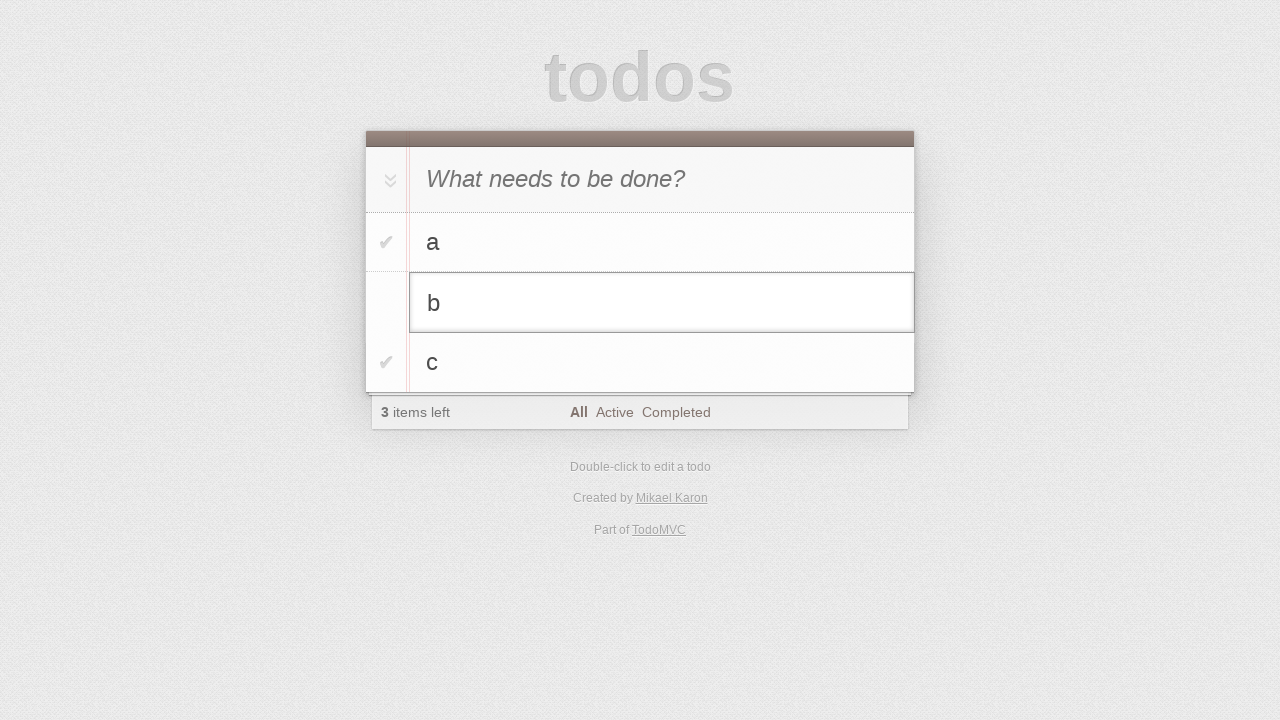

Filled edit field with 'b-edited' on #todo-list li.editing .edit
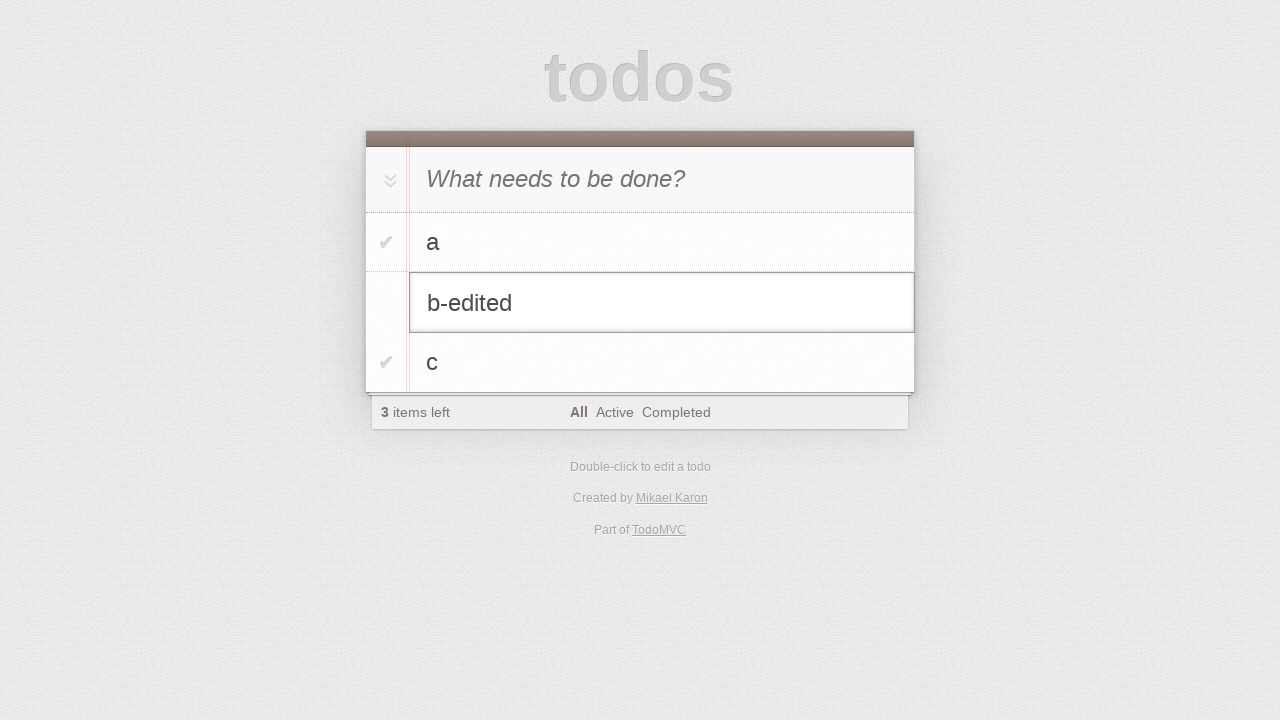

Pressed Enter to save the edited task on #todo-list li.editing .edit
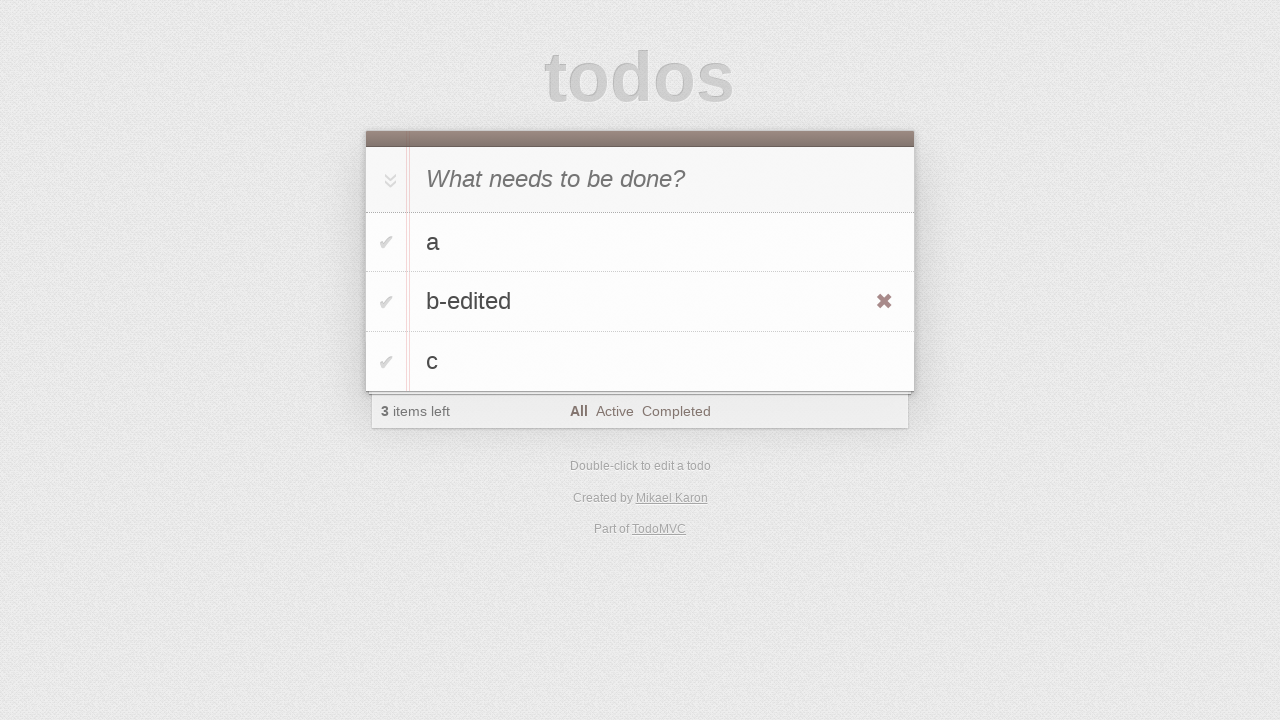

Verified that task list items are present on the page
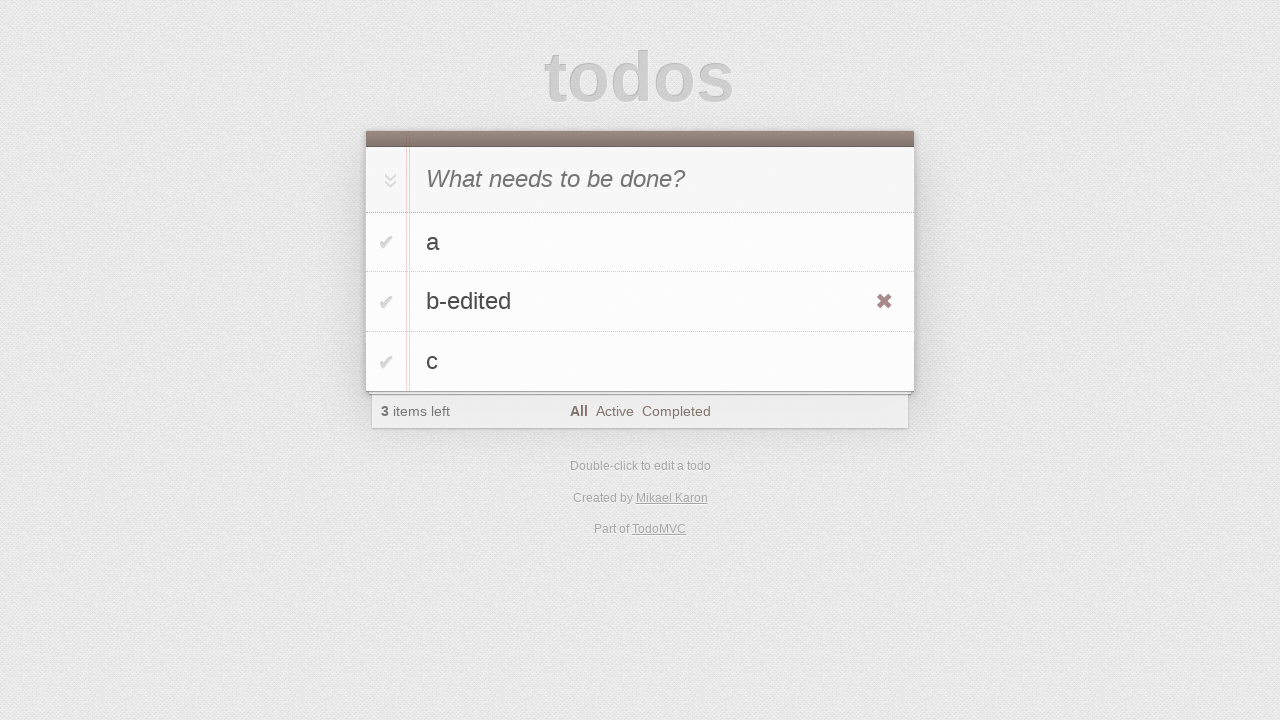

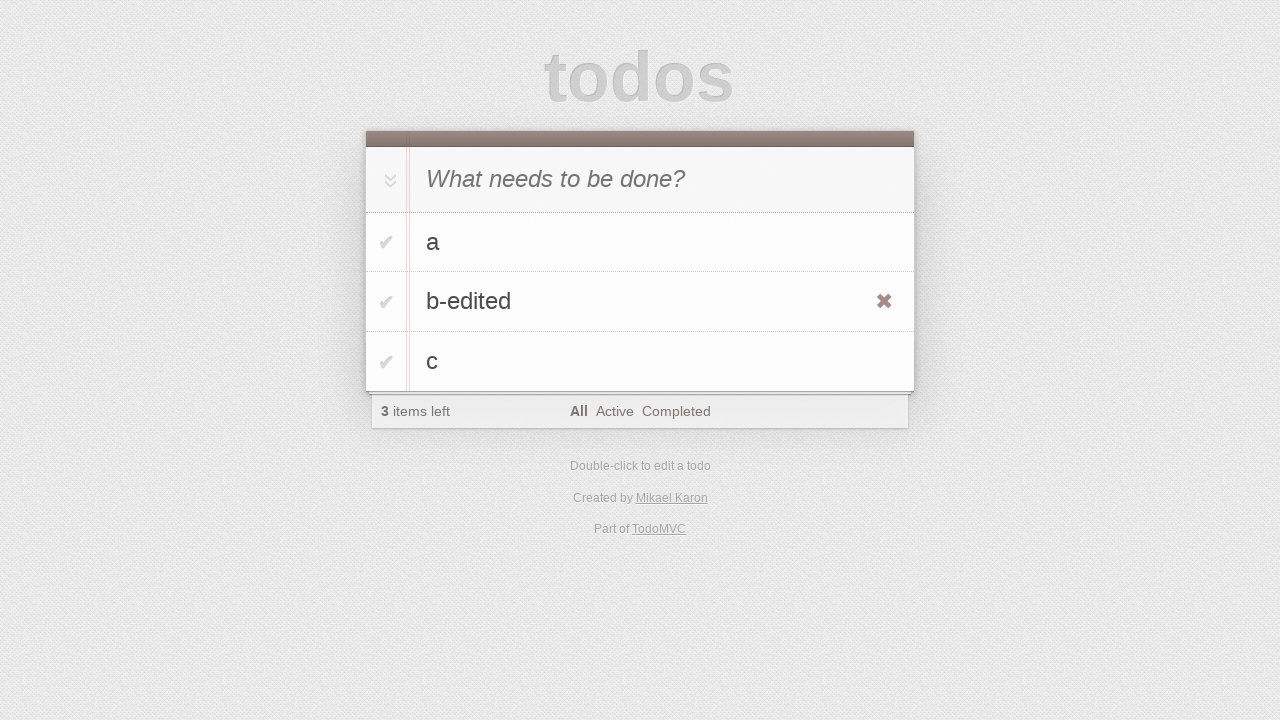